Tests switching between two iframes on a page and verifying content within each frame

Starting URL: https://demoqa.com/frames

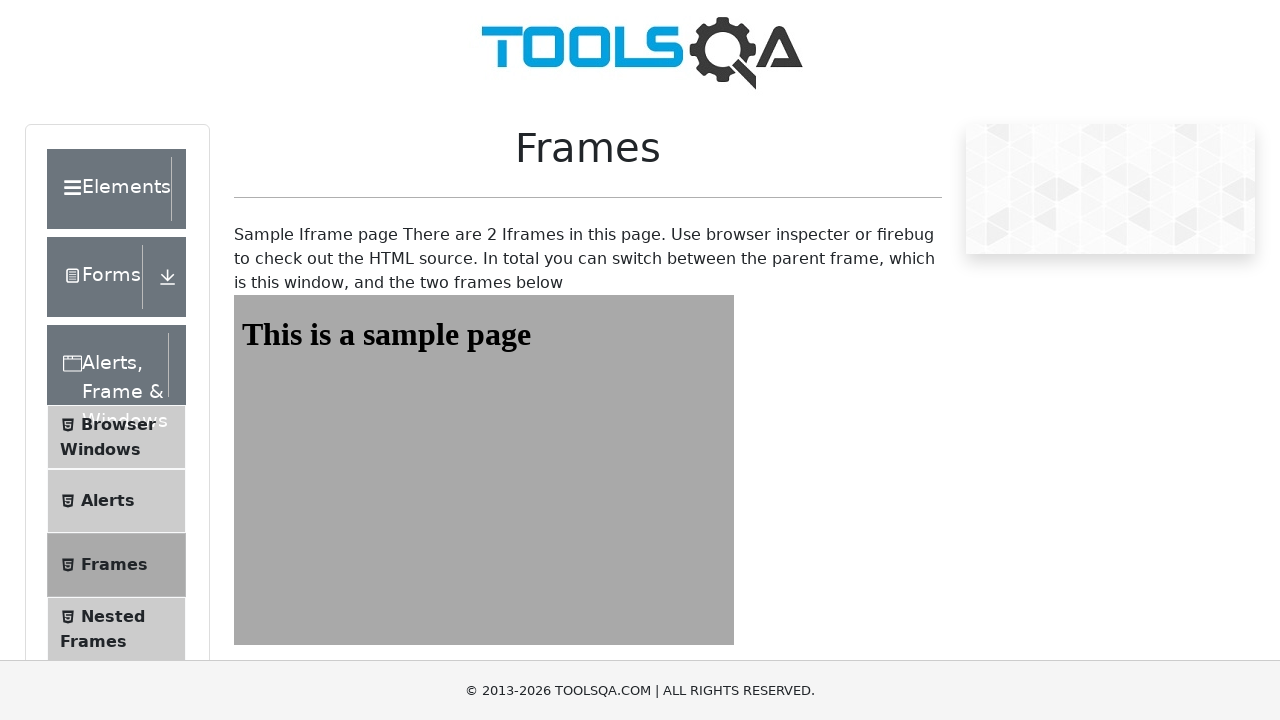

Navigated to https://demoqa.com/frames
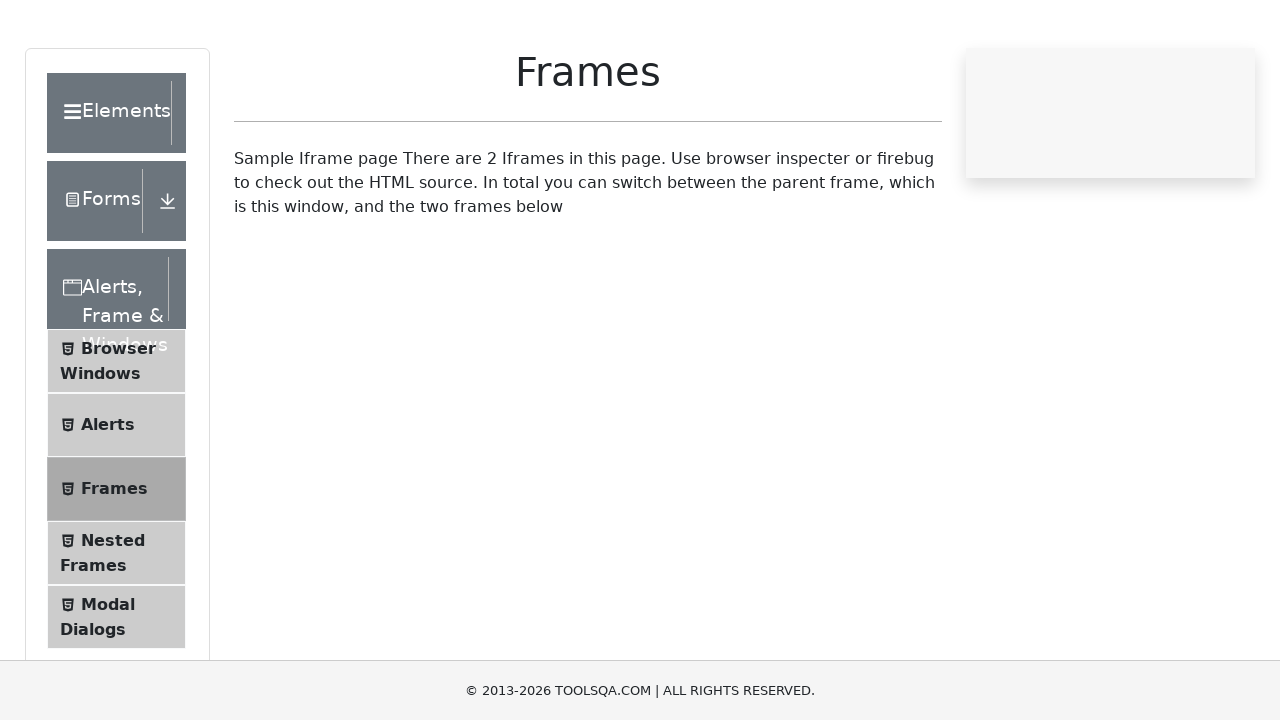

Located frame1 element
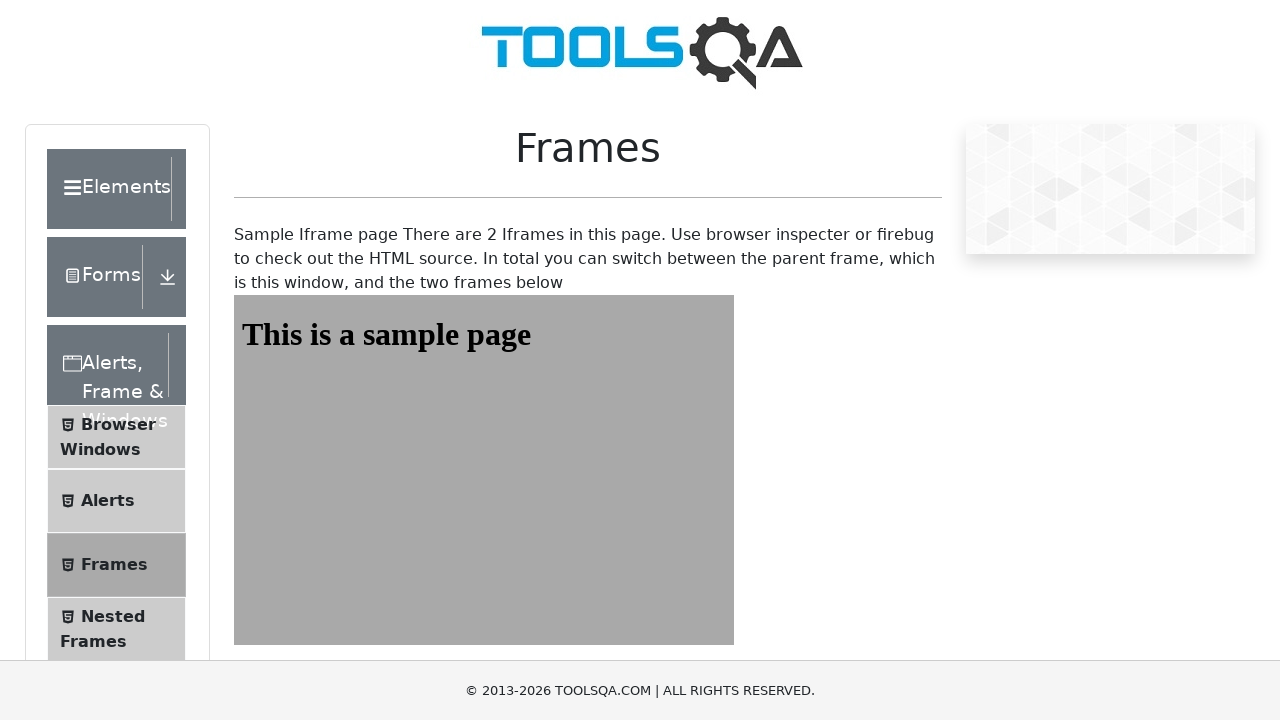

Verified 'This is a sample page' text appears in frame1
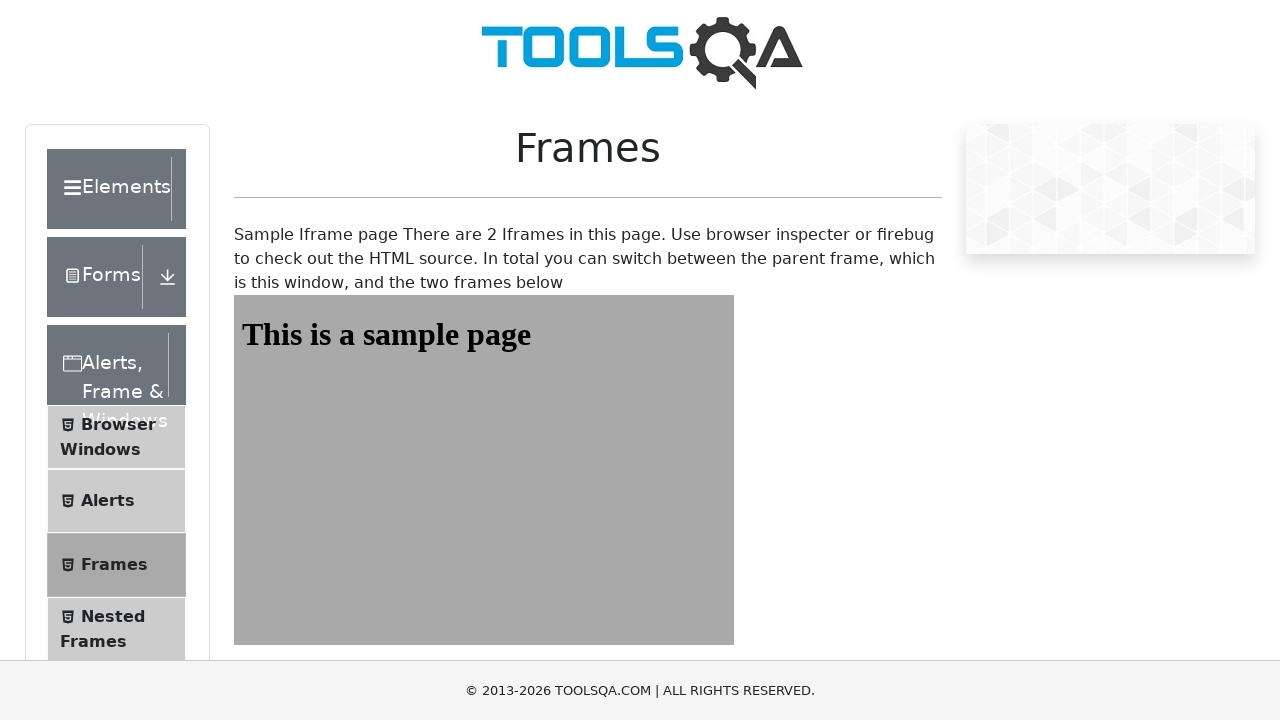

Located frame2 element
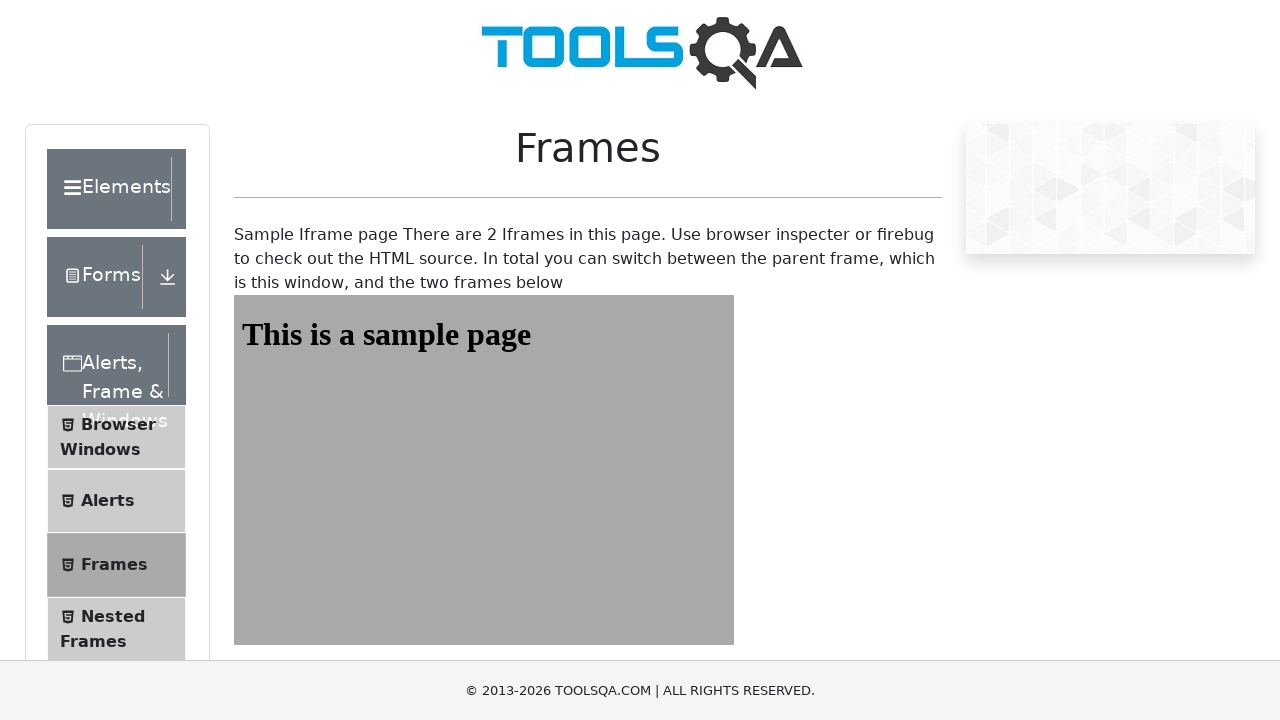

Verified 'This is a sample page' text appears in frame2
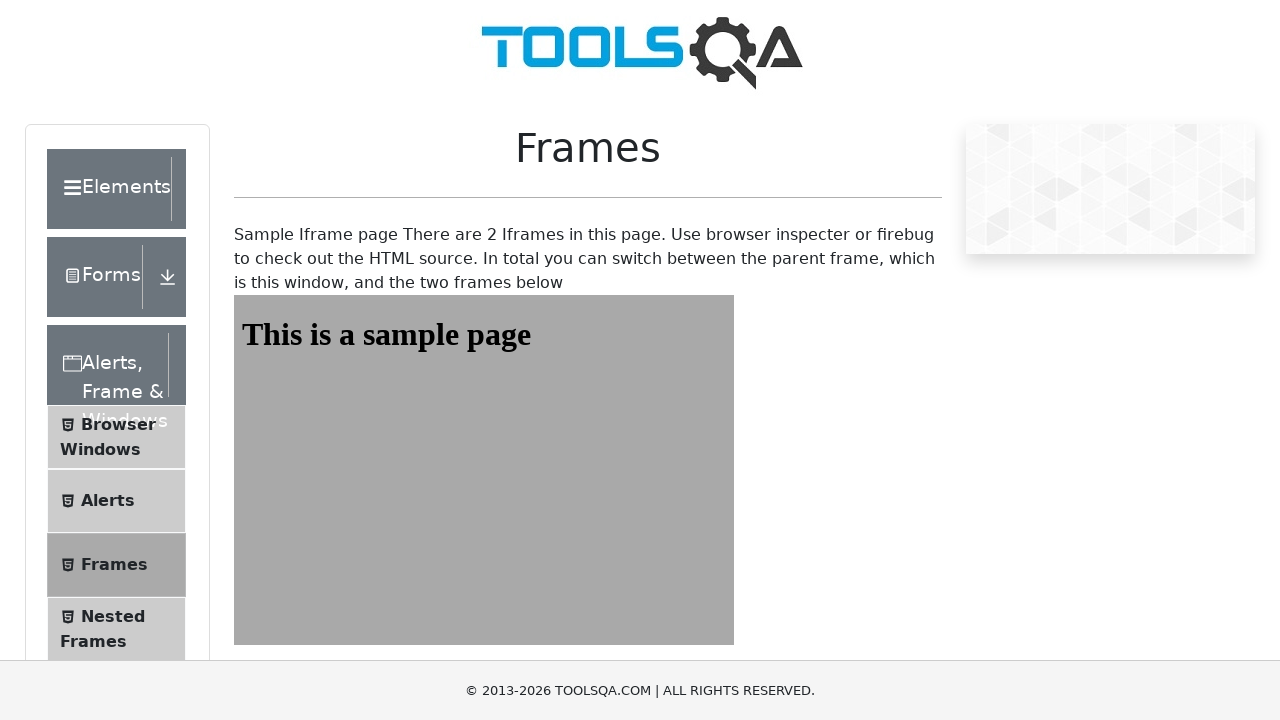

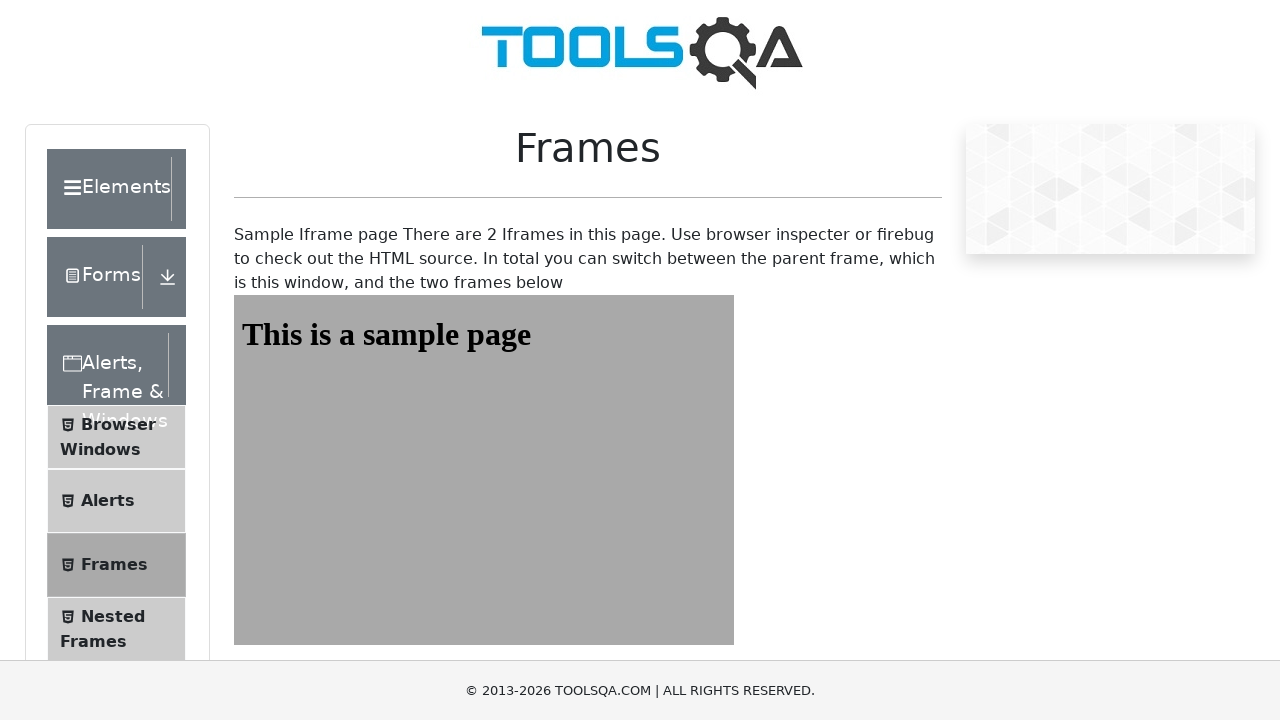